Tests iframe handling by switching to a single iframe, entering text, then navigating to nested iframes within iframes and entering additional text.

Starting URL: https://demo.automationtesting.in/Frames.html

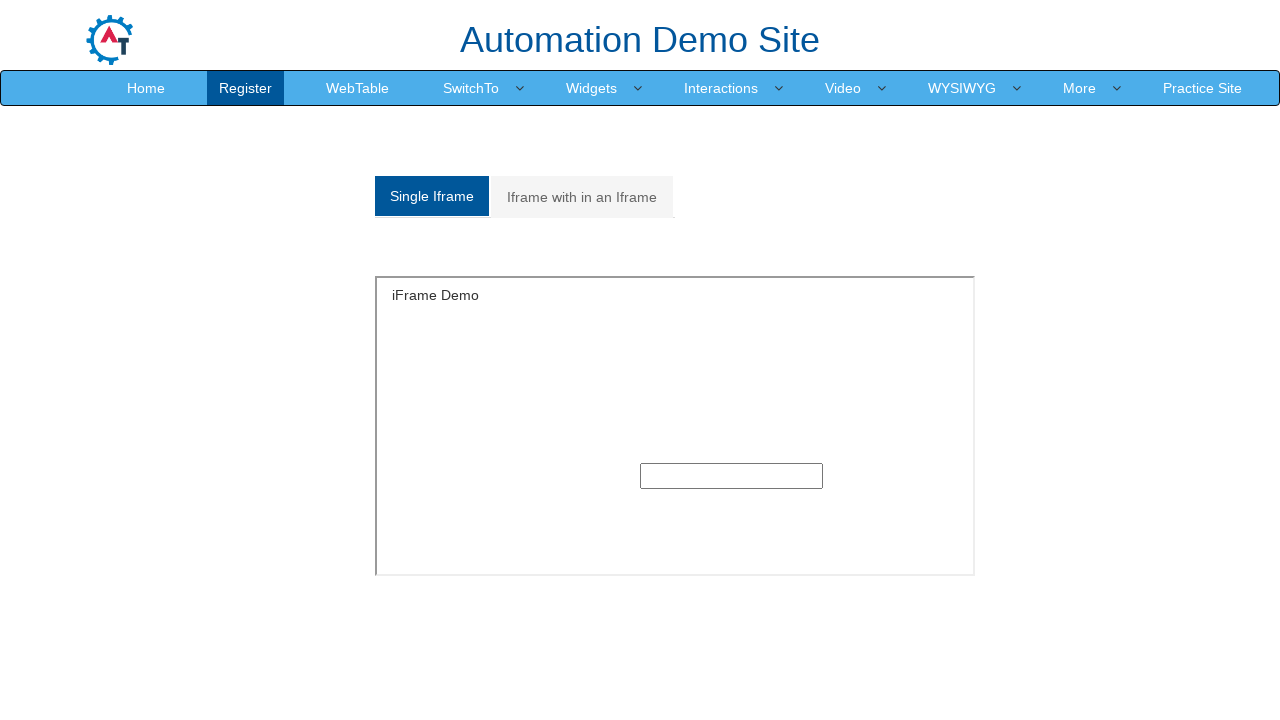

Located single iframe with id 'singleframe'
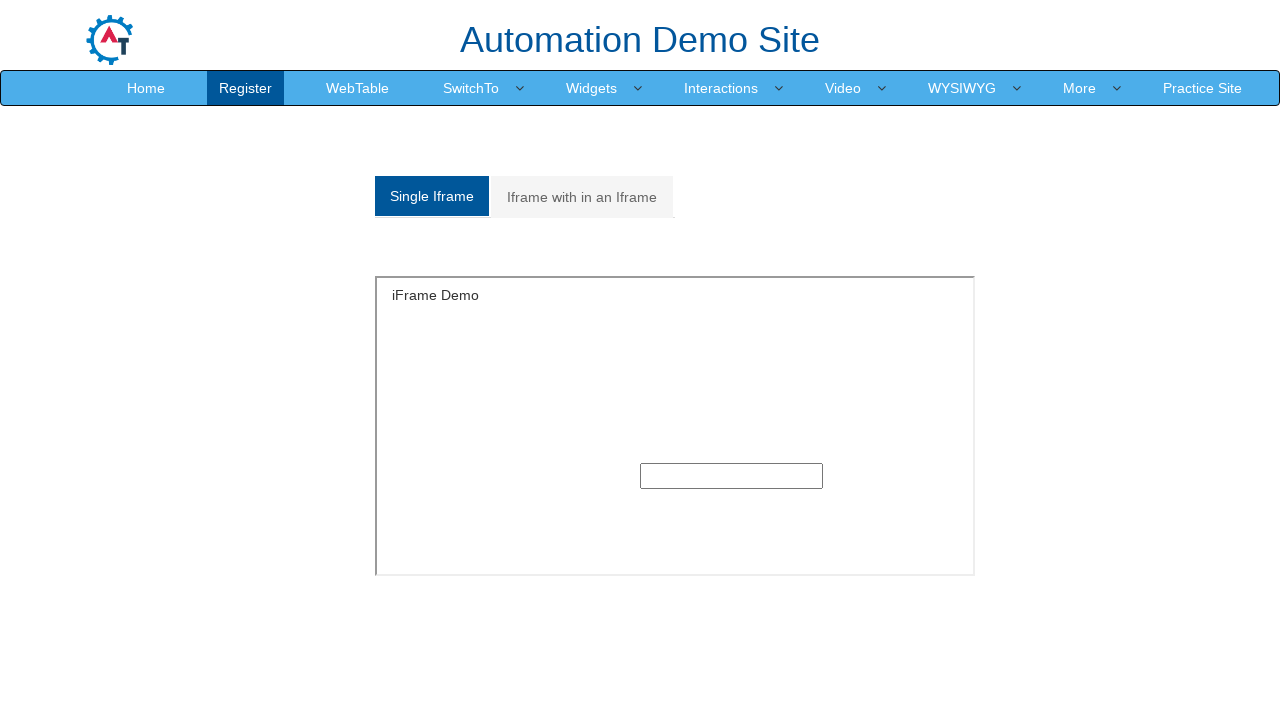

Entered text 'Aashish' in single iframe input field on #singleframe >> internal:control=enter-frame >> input[type='text']
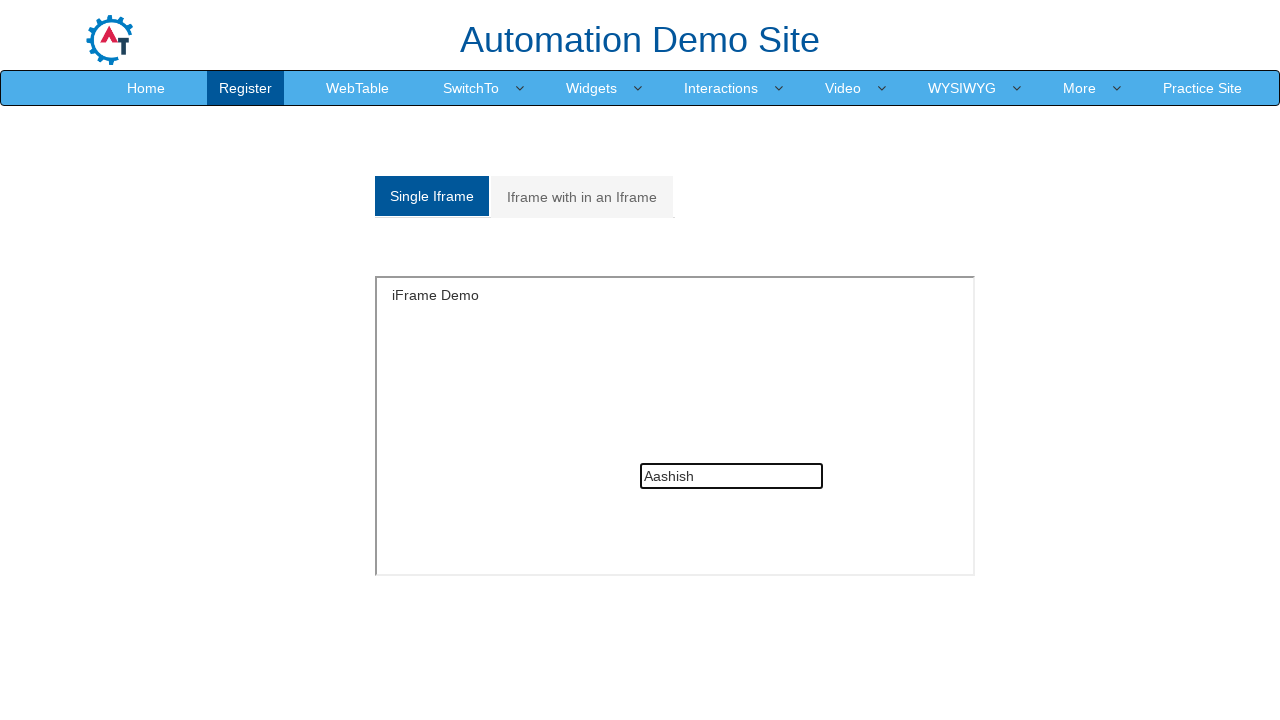

Clicked on 'Iframe with in an Iframe' tab at (582, 197) on text=Iframe with in an Iframe
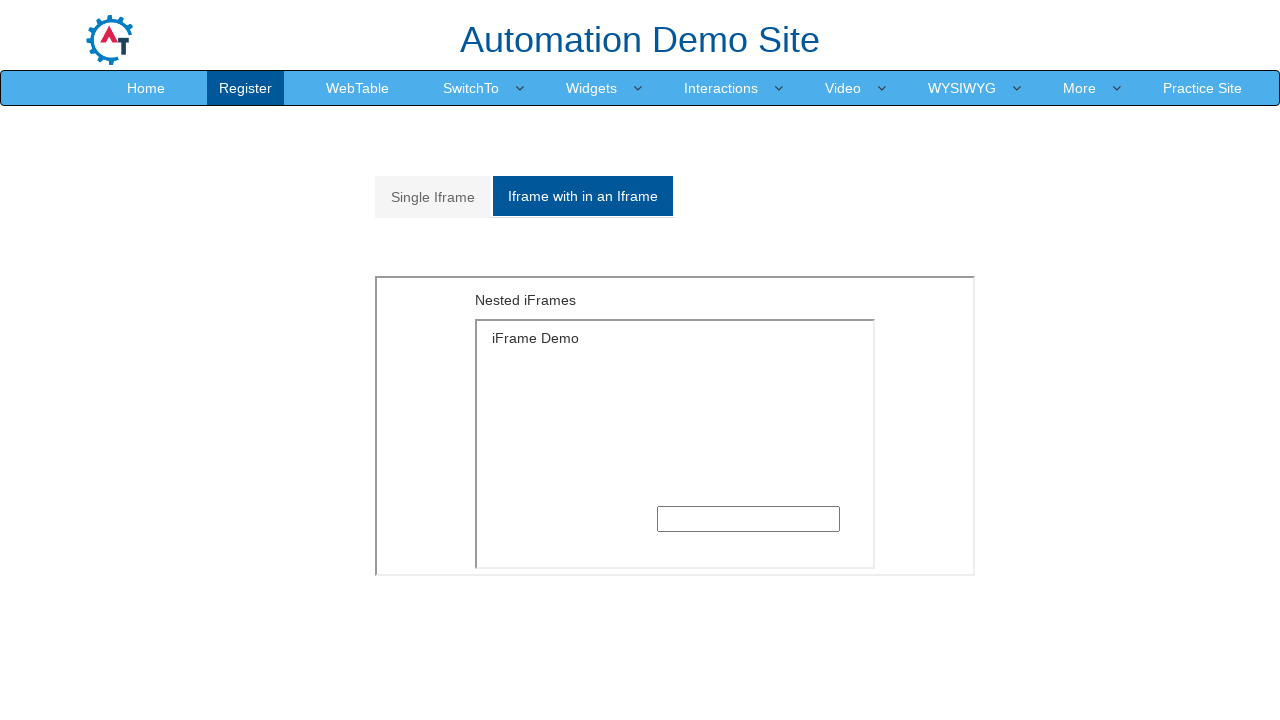

Located outer iframe with src 'MultipleFrames.html'
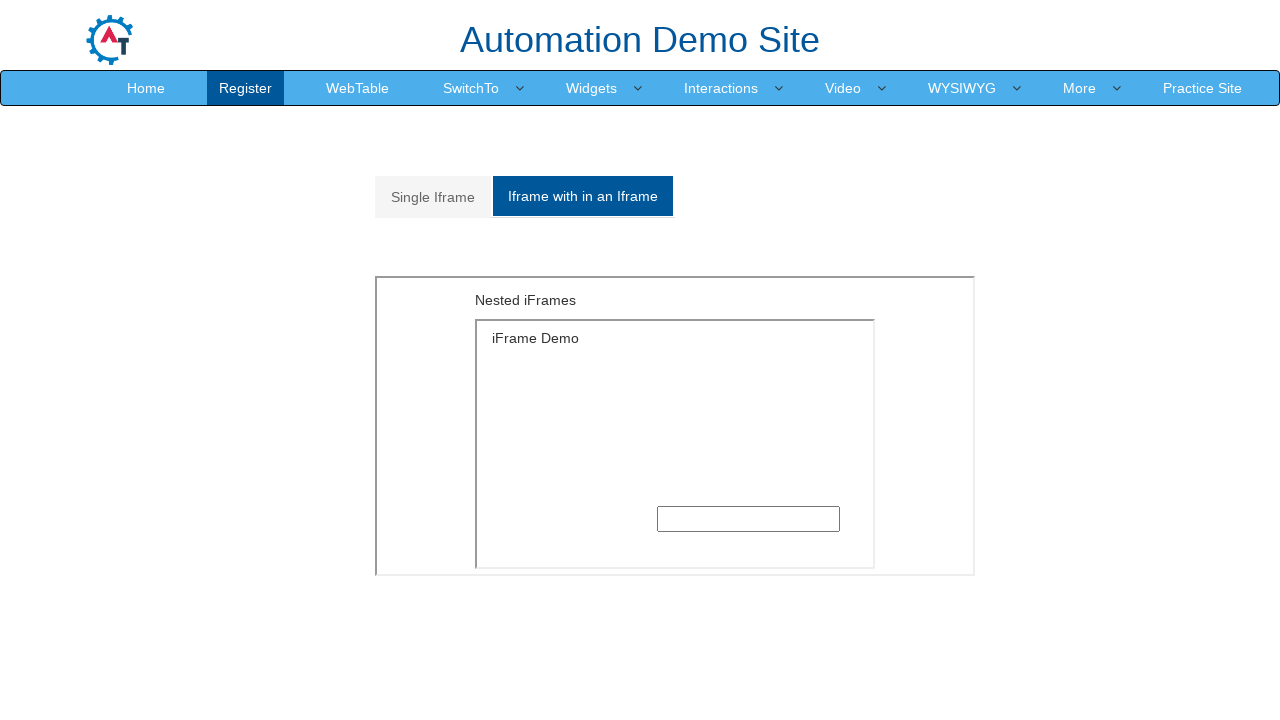

Located nested inner iframe with src 'SingleFrame.html' within outer iframe
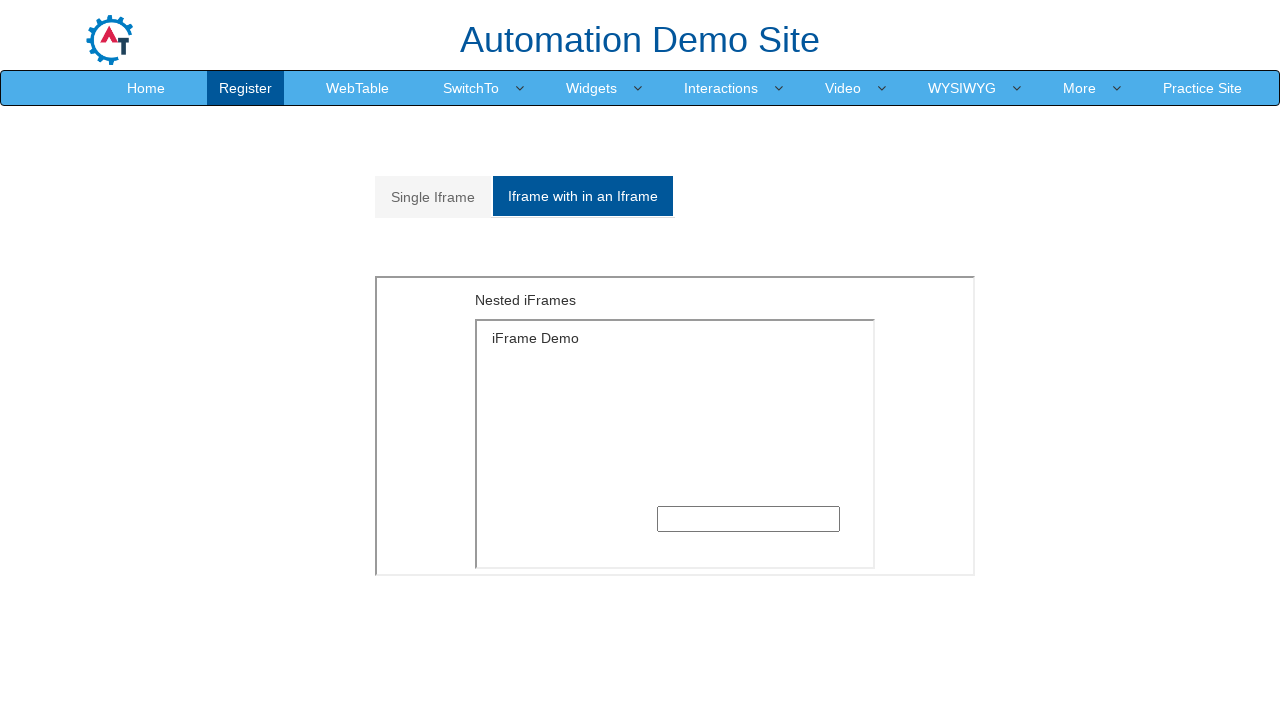

Entered text 'Prajapati' in nested iframe input field on iframe[src='MultipleFrames.html'] >> internal:control=enter-frame >> iframe[src=
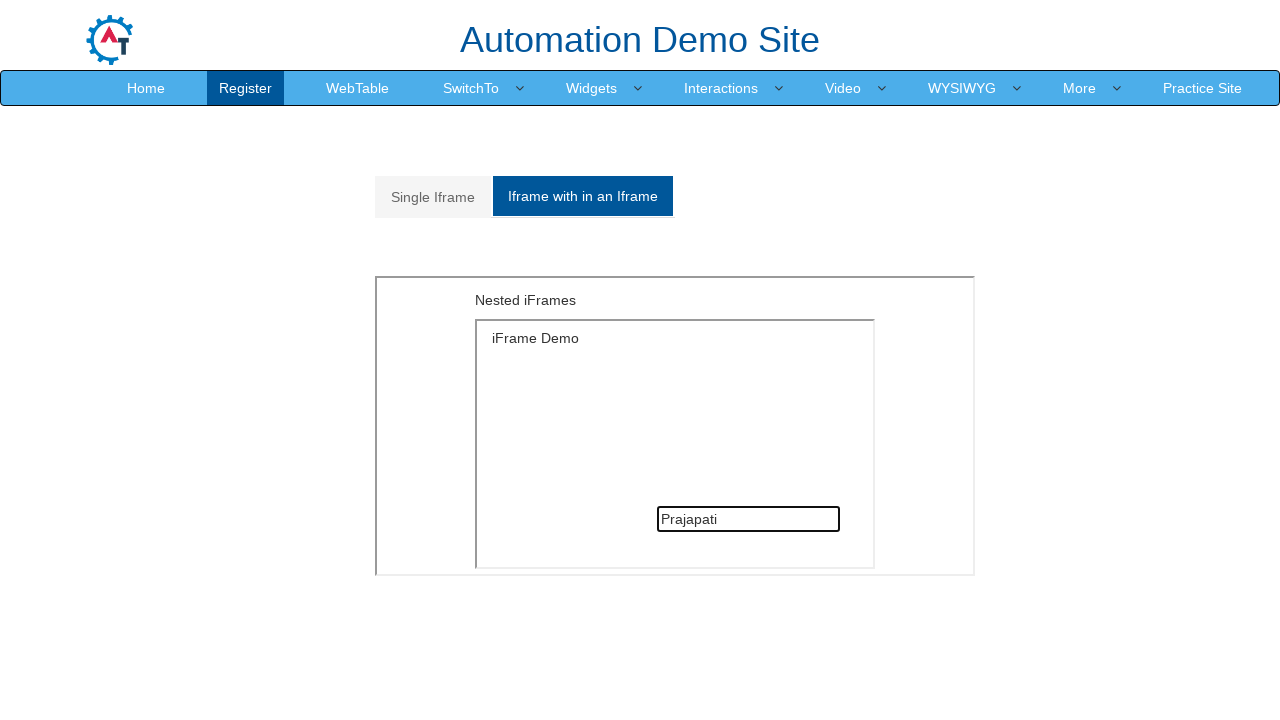

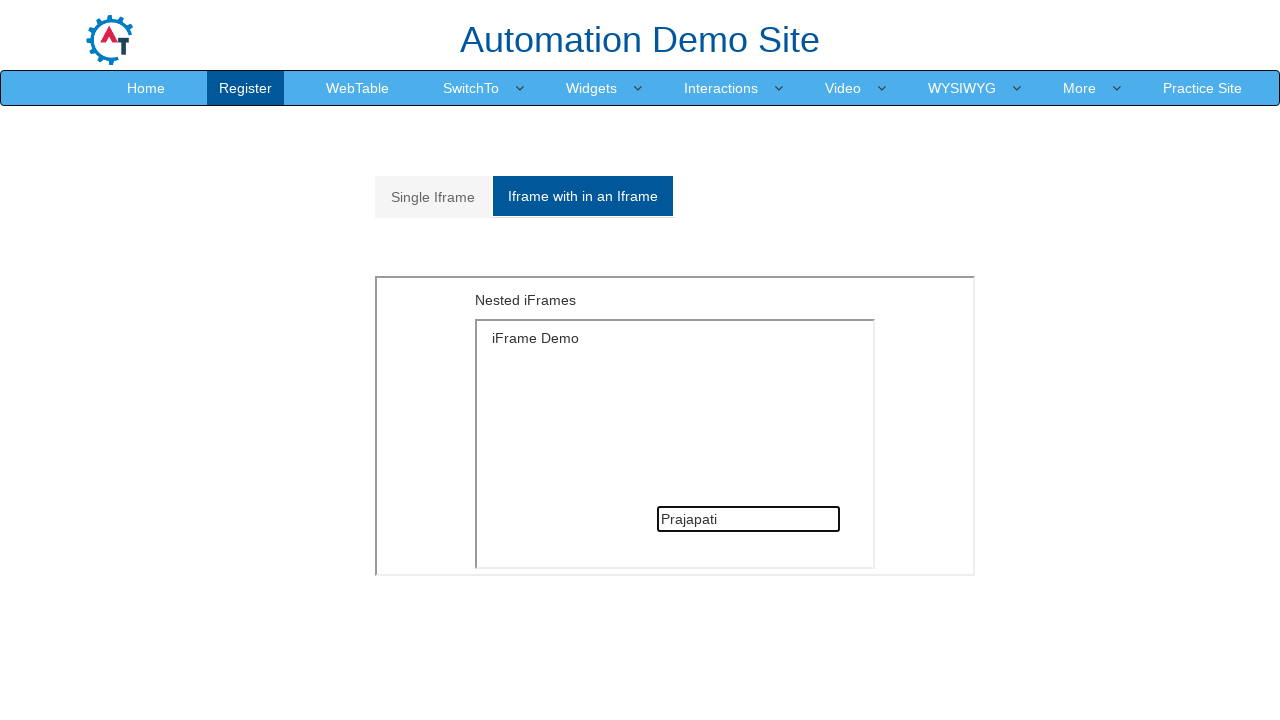